Tests dismissing a JavaScript confirm alert by clicking the confirm button and canceling it

Starting URL: https://the-internet.herokuapp.com/javascript_alerts

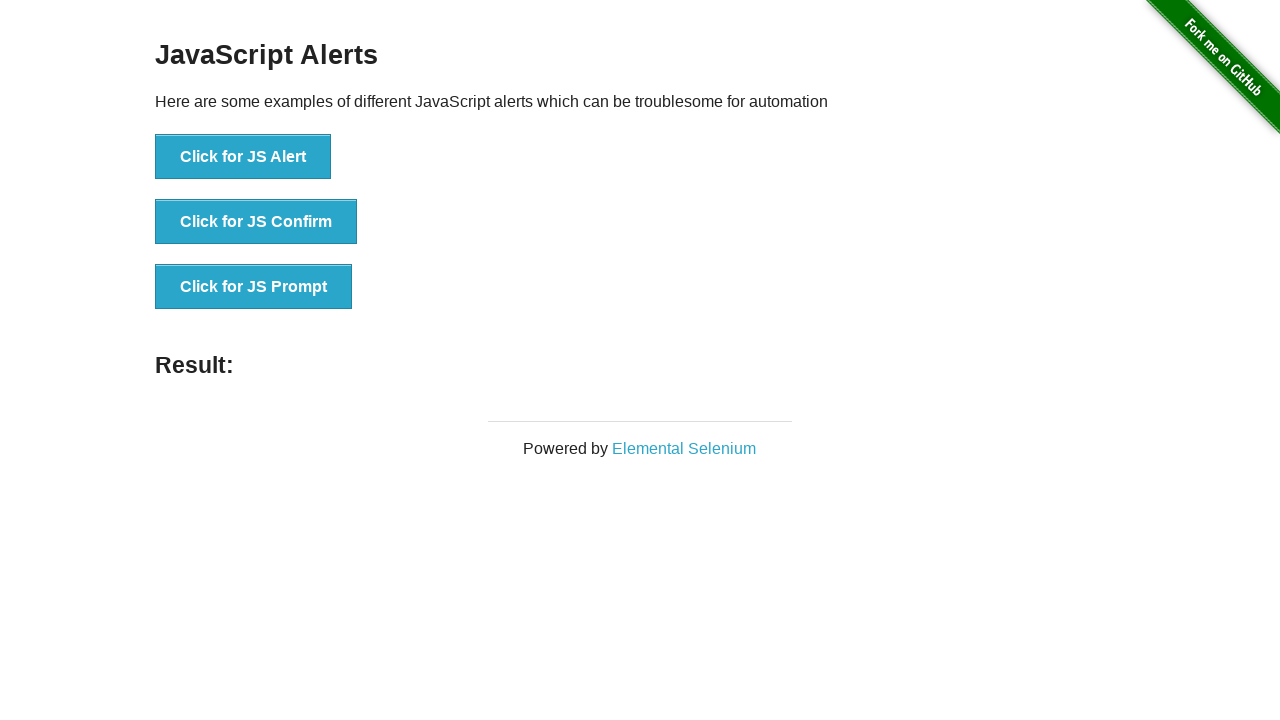

Set up dialog handler to dismiss alerts
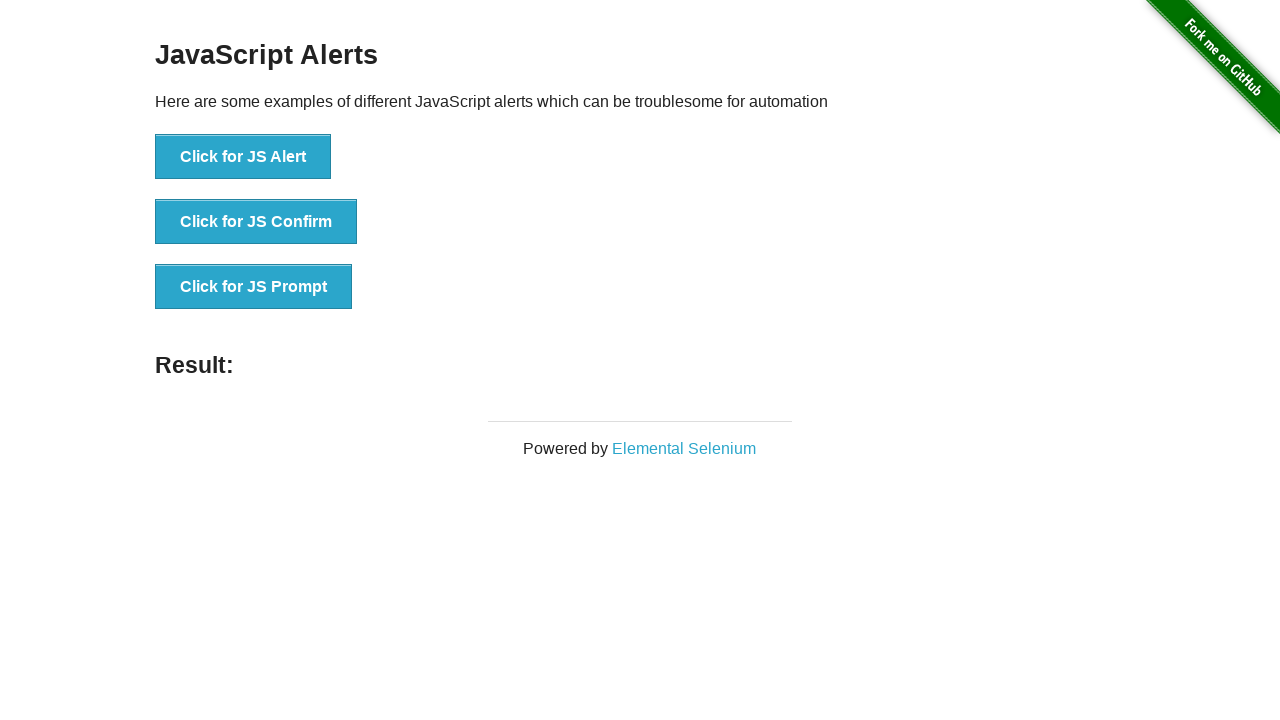

Clicked the JavaScript confirm button at (256, 222) on [onclick='jsConfirm()']
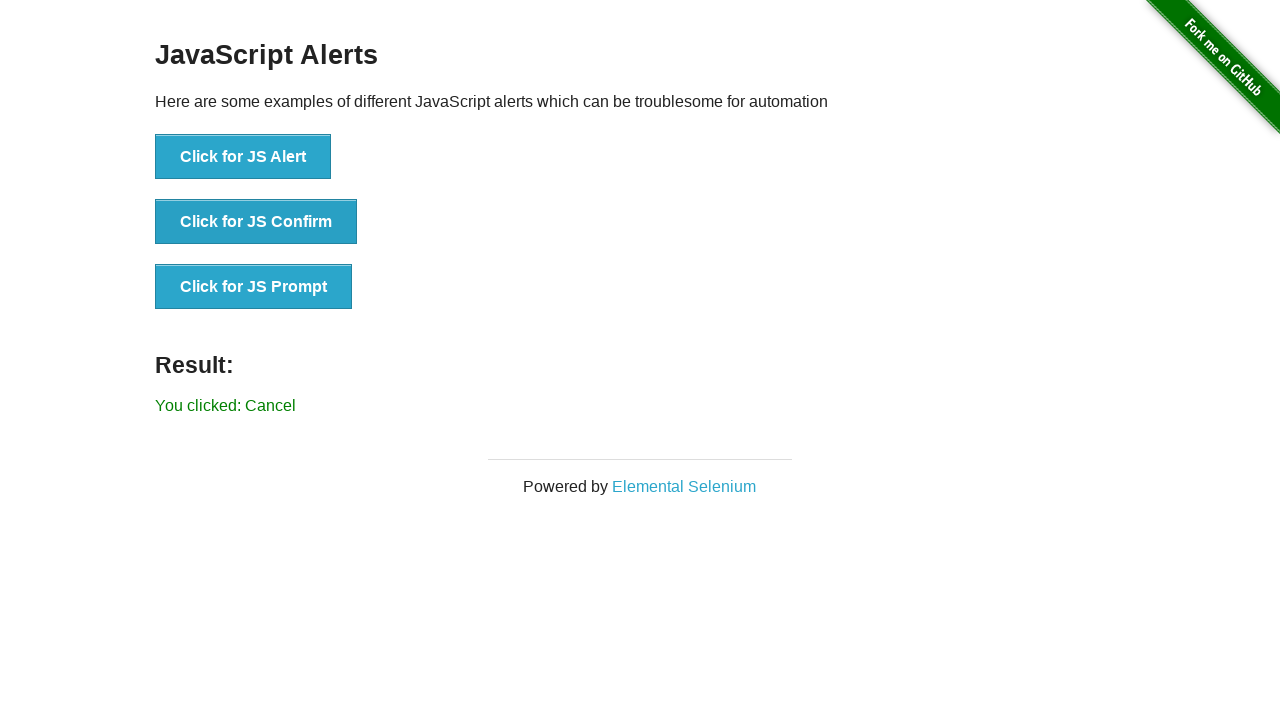

Confirm alert was dismissed and result message appeared
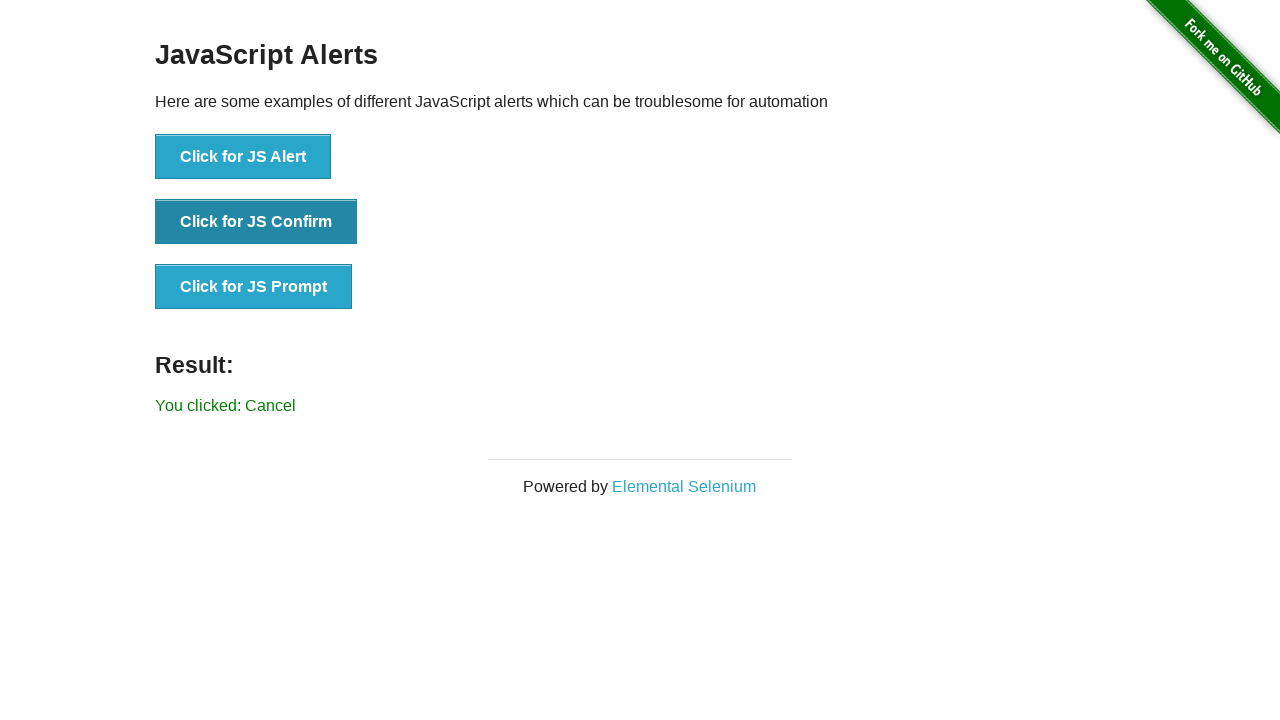

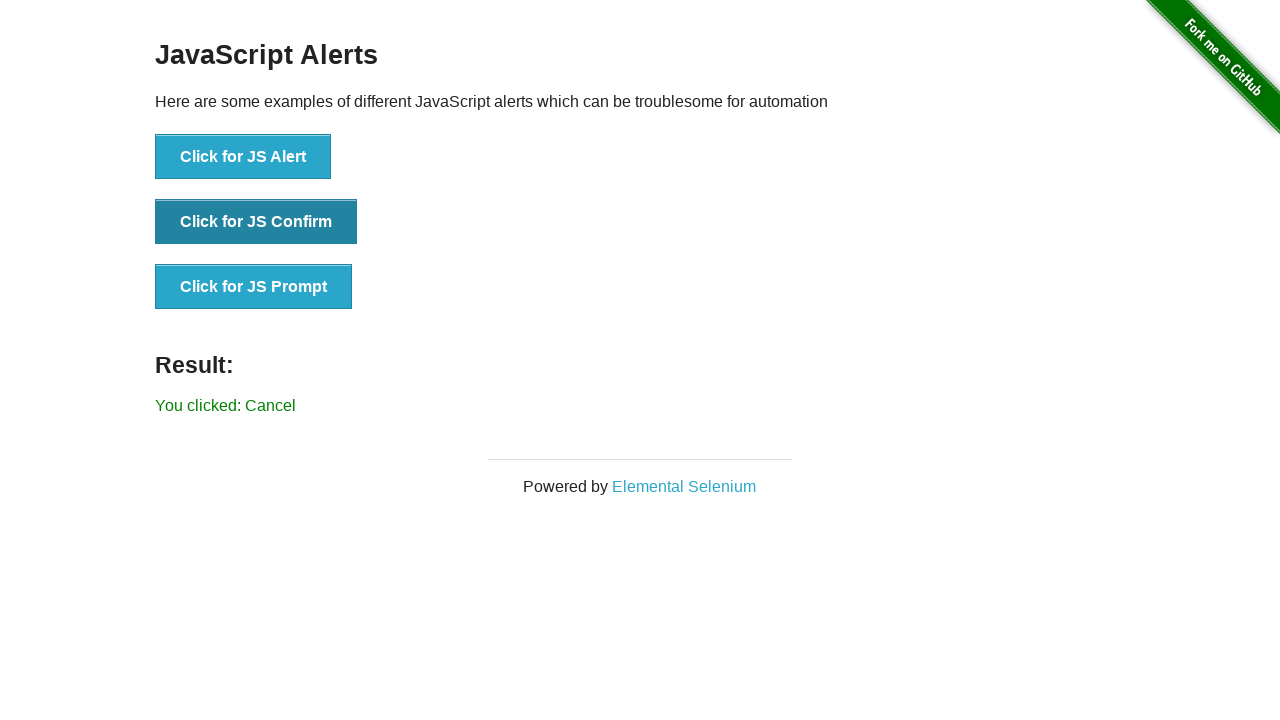